Tests modal window functionality by opening a small modal, closing it, then opening a large modal and verifying their content is displayed.

Starting URL: https://demoqa.com/modal-dialogs

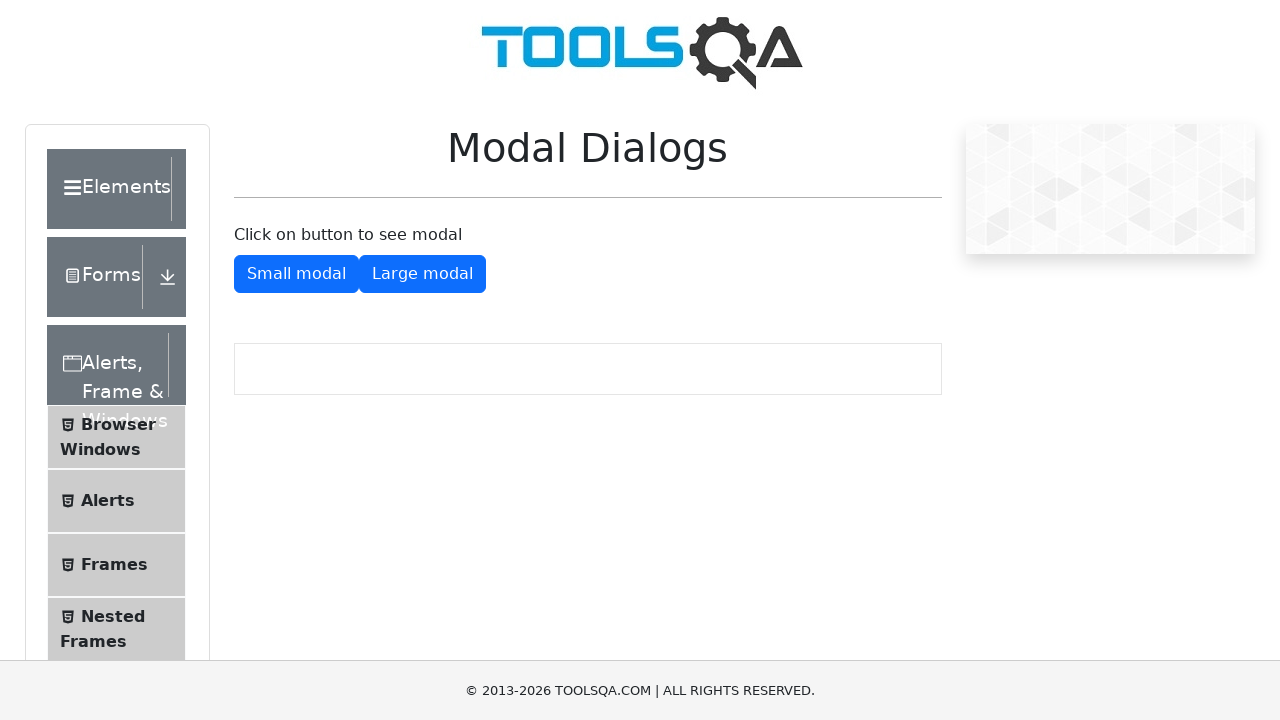

Waited for small modal button to be visible
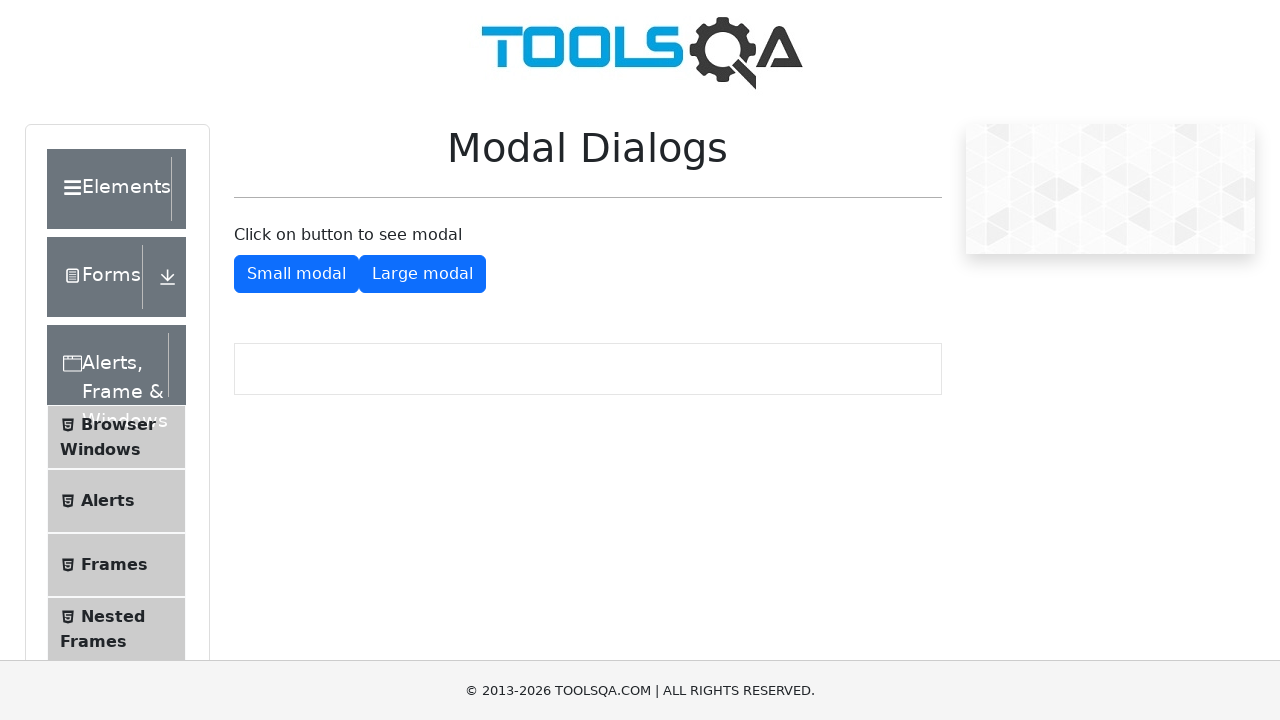

Clicked the 'Small modal' button at (296, 274) on #showSmallModal
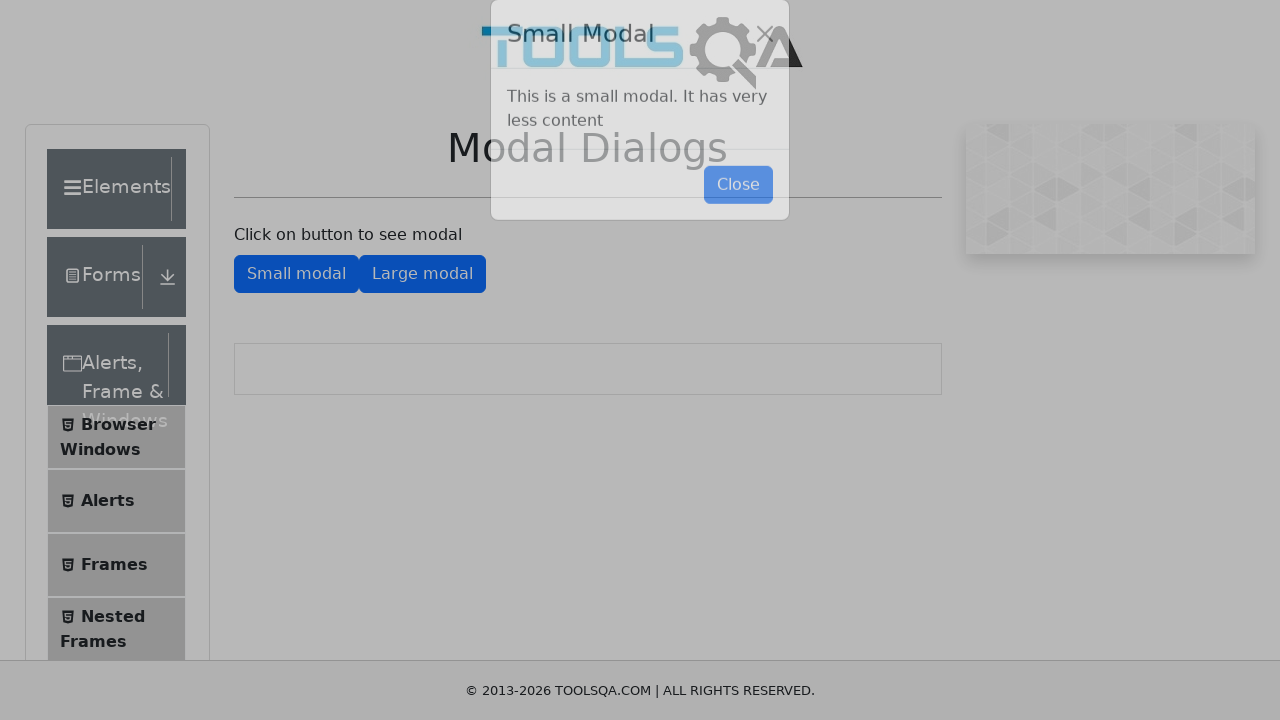

Small modal content appeared
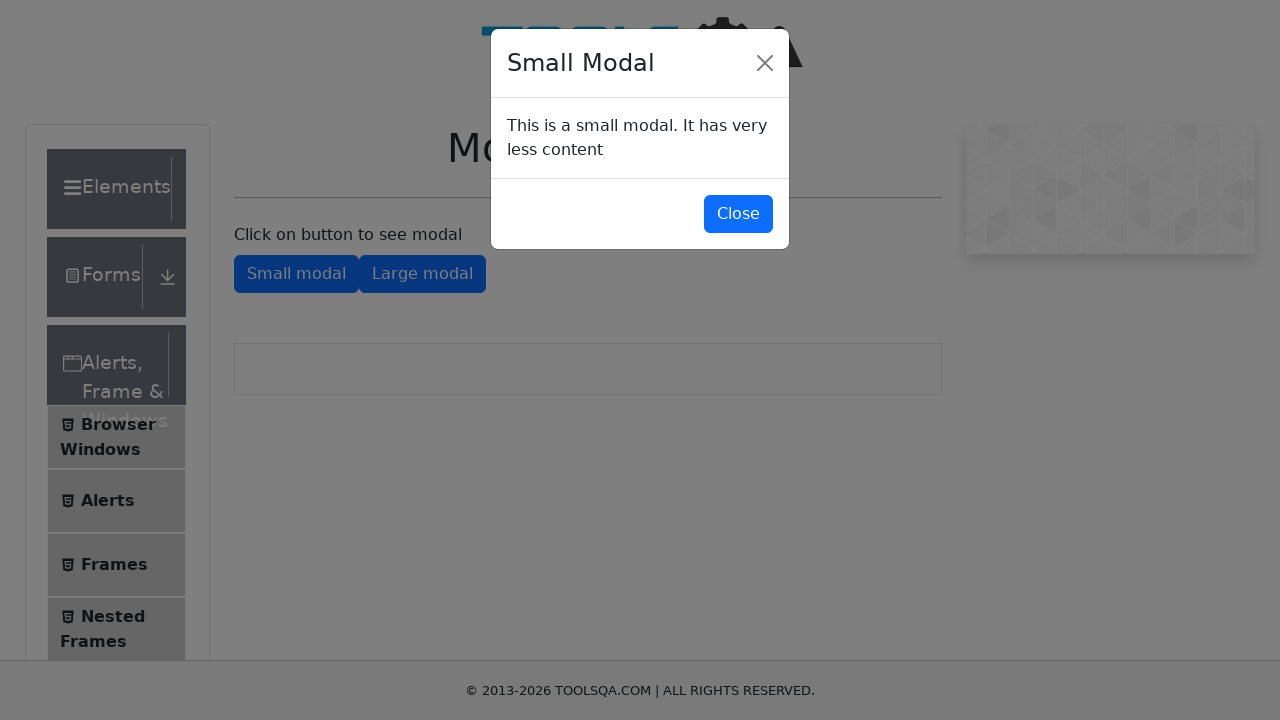

Retrieved text from small modal: This is a small modal. It has very less content
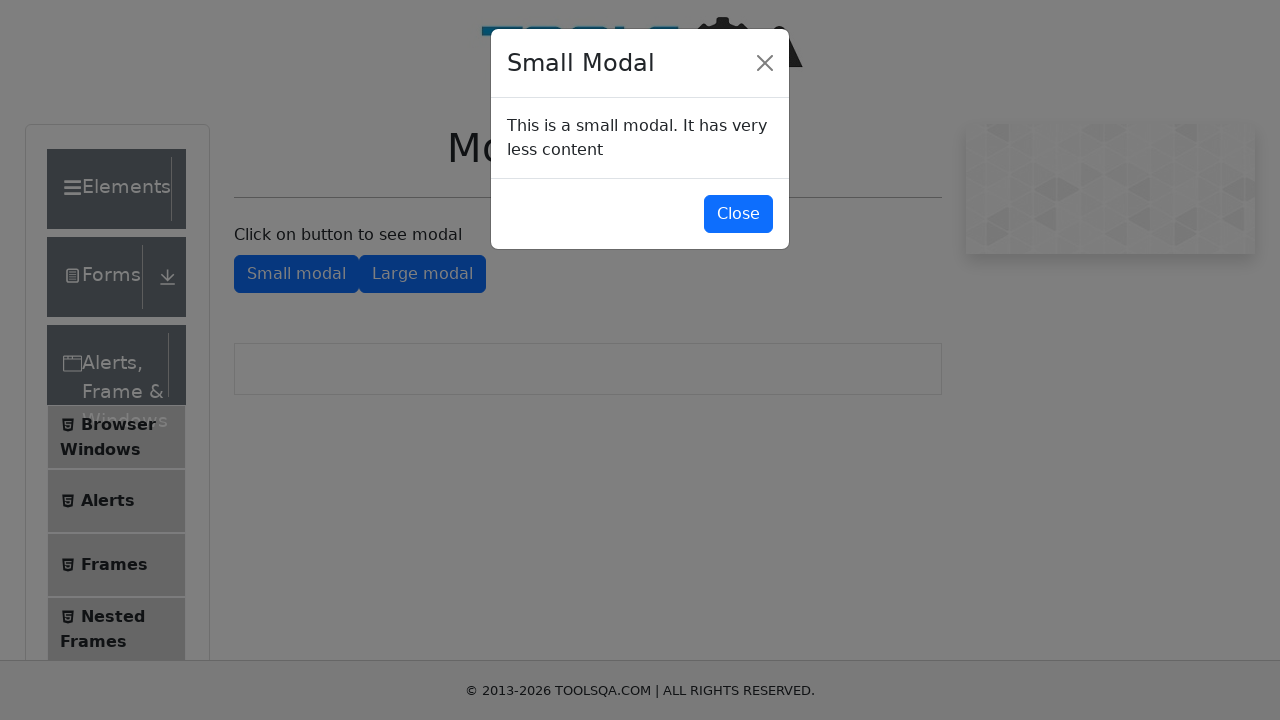

Clicked close button on small modal at (738, 214) on #closeSmallModal
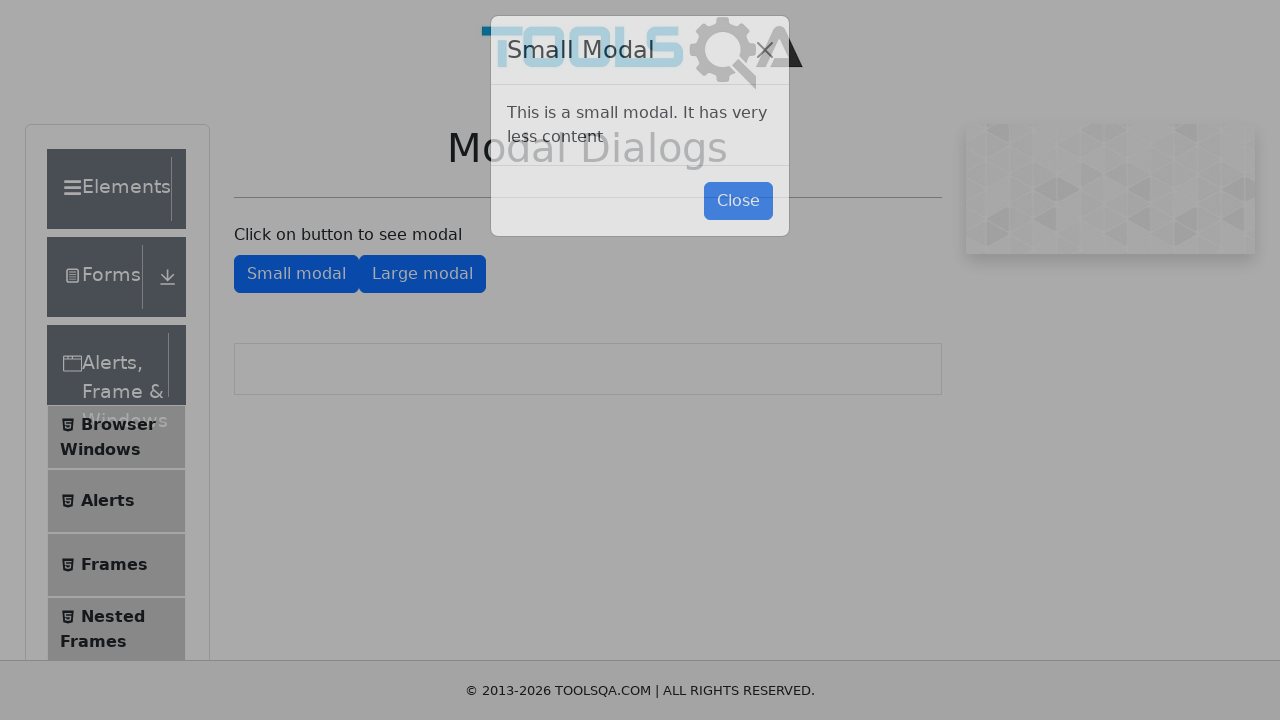

Small modal closed and large modal button is now visible
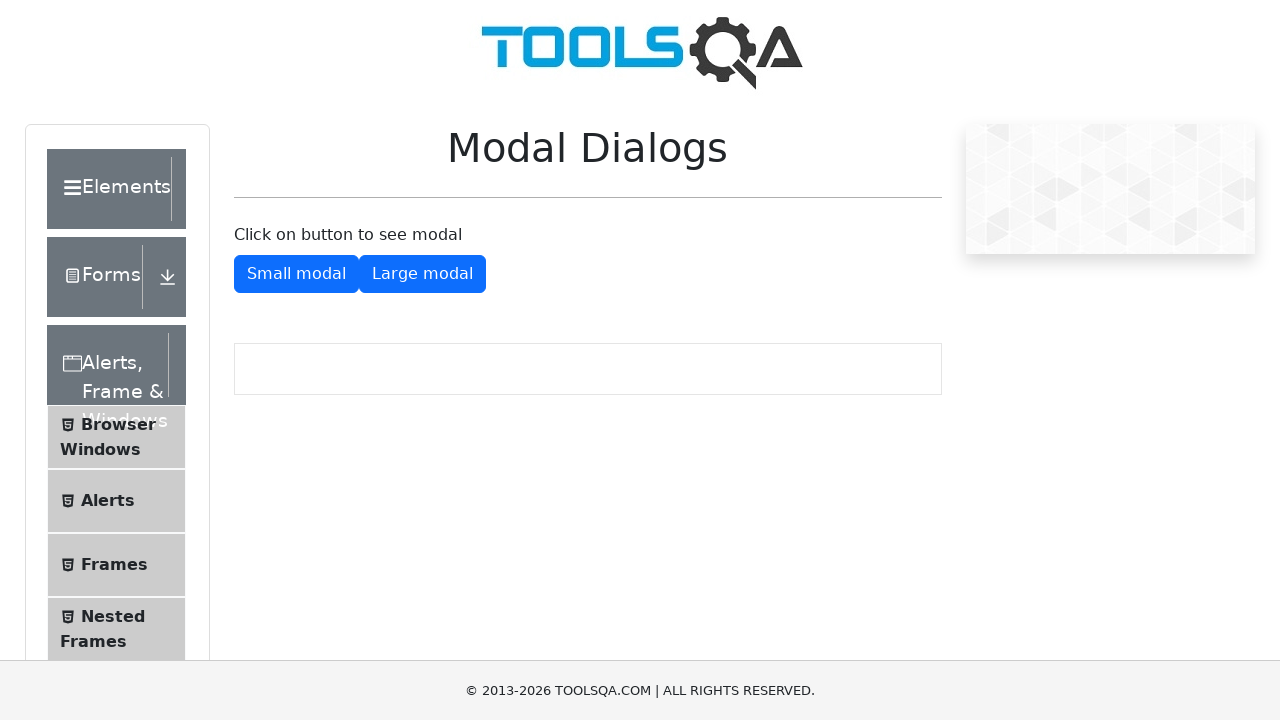

Clicked the 'Large modal' button at (422, 274) on #showLargeModal
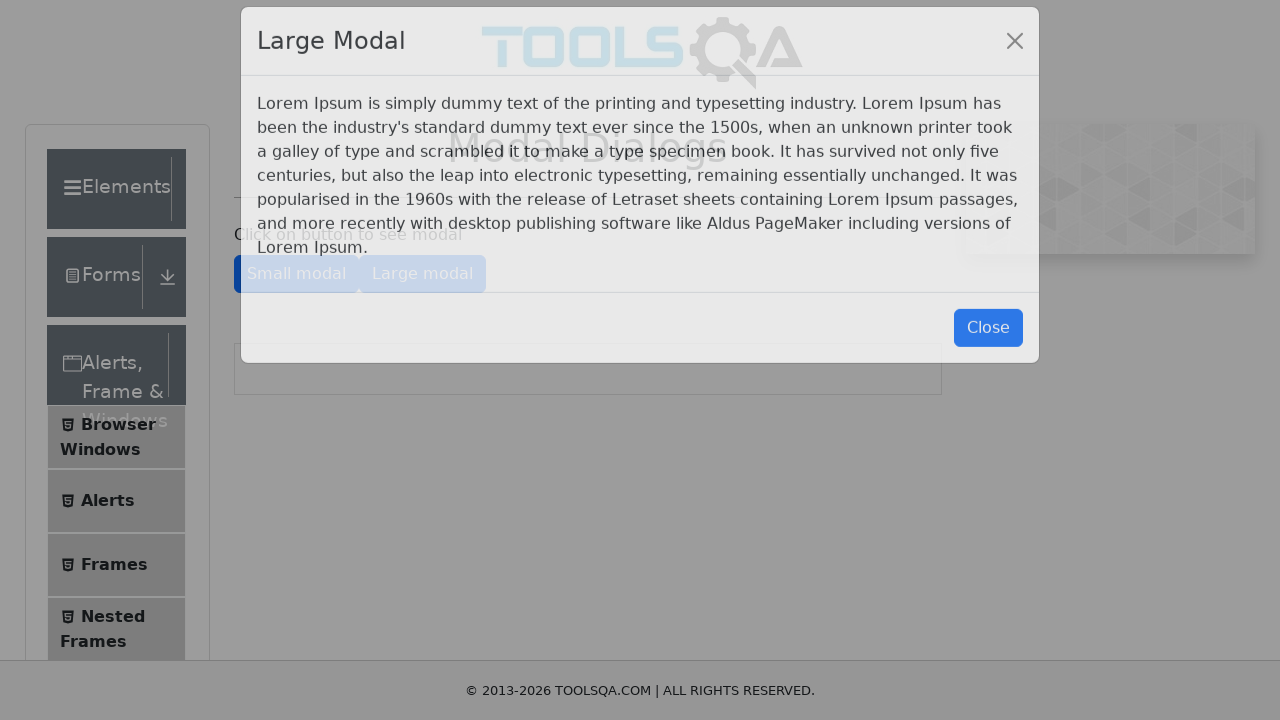

Large modal content appeared
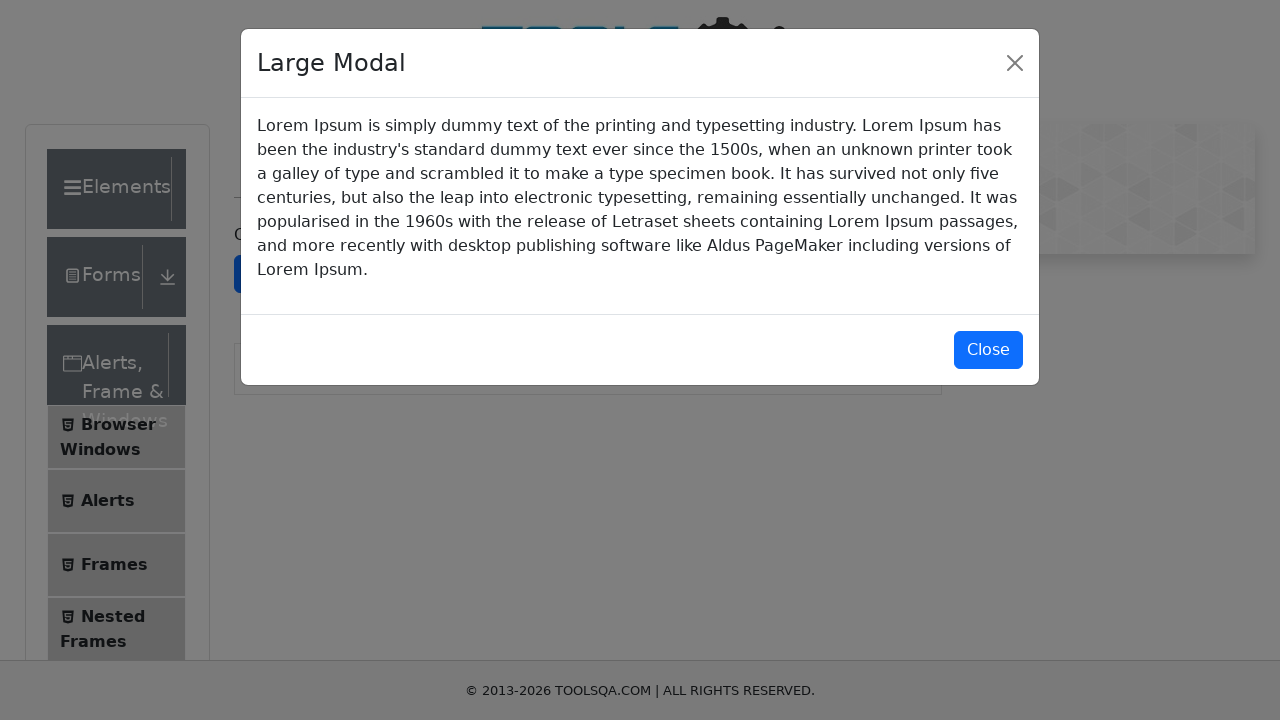

Retrieved text from large modal: Lorem Ipsum is simply dummy text of the printing and typesetting industry. Lorem Ipsum has been the industry's standard dummy text ever since the 1500s, when an unknown printer took a galley of type and scrambled it to make a type specimen book. It has survived not only five centuries, but also the leap into electronic typesetting, remaining essentially unchanged. It was popularised in the 1960s with the release of Letraset sheets containing Lorem Ipsum passages, and more recently with desktop publishing software like Aldus PageMaker including versions of Lorem Ipsum.
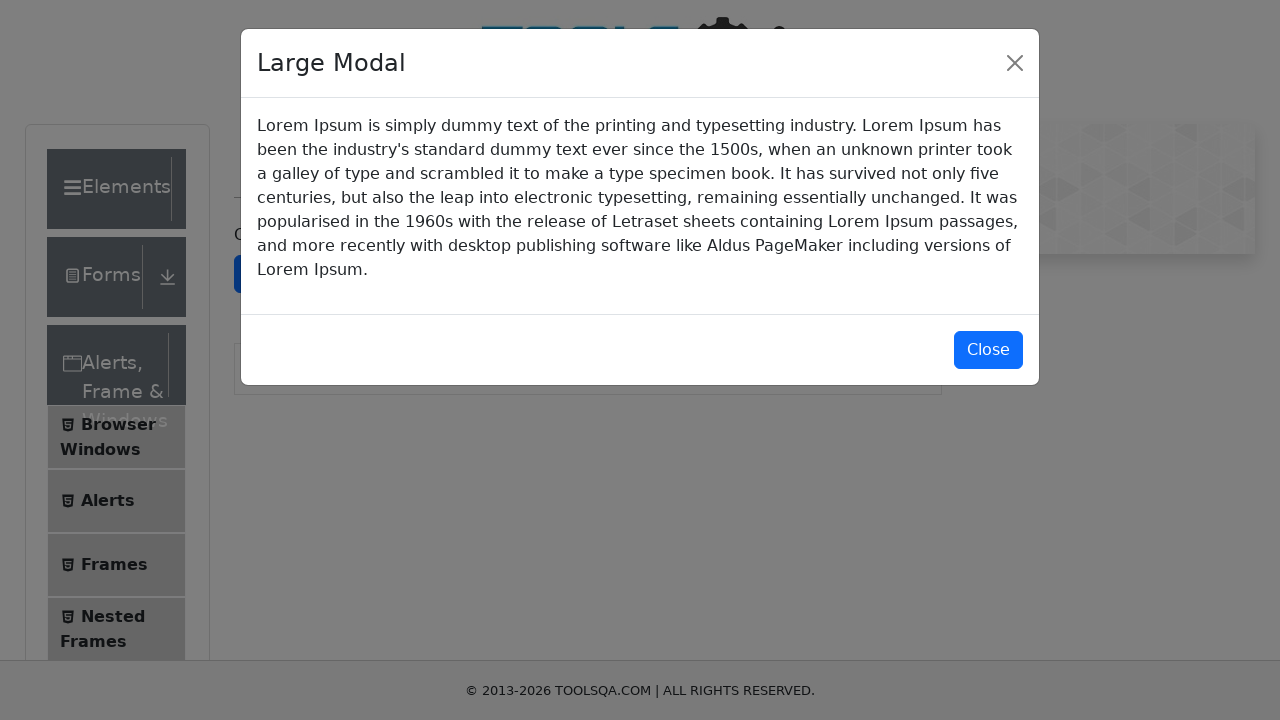

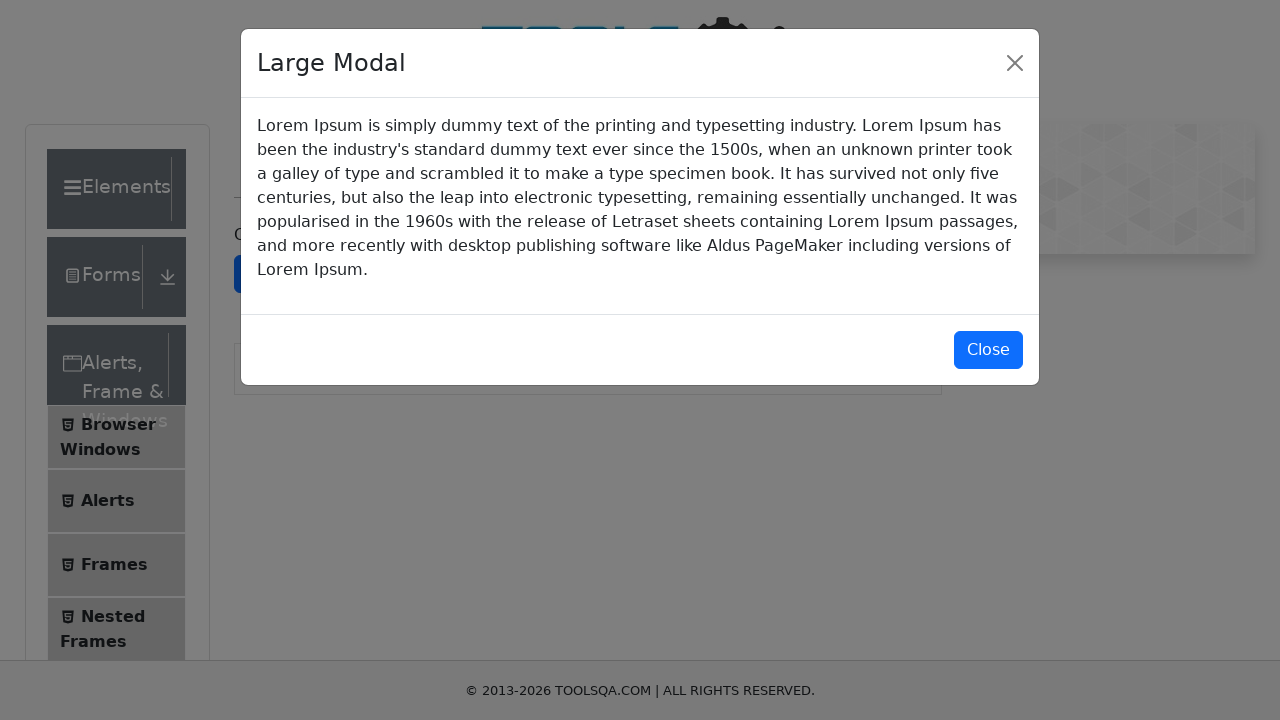